Tests synchronization by waiting for specific text to appear in an element

Starting URL: https://kristinek.github.io/site/examples/sync

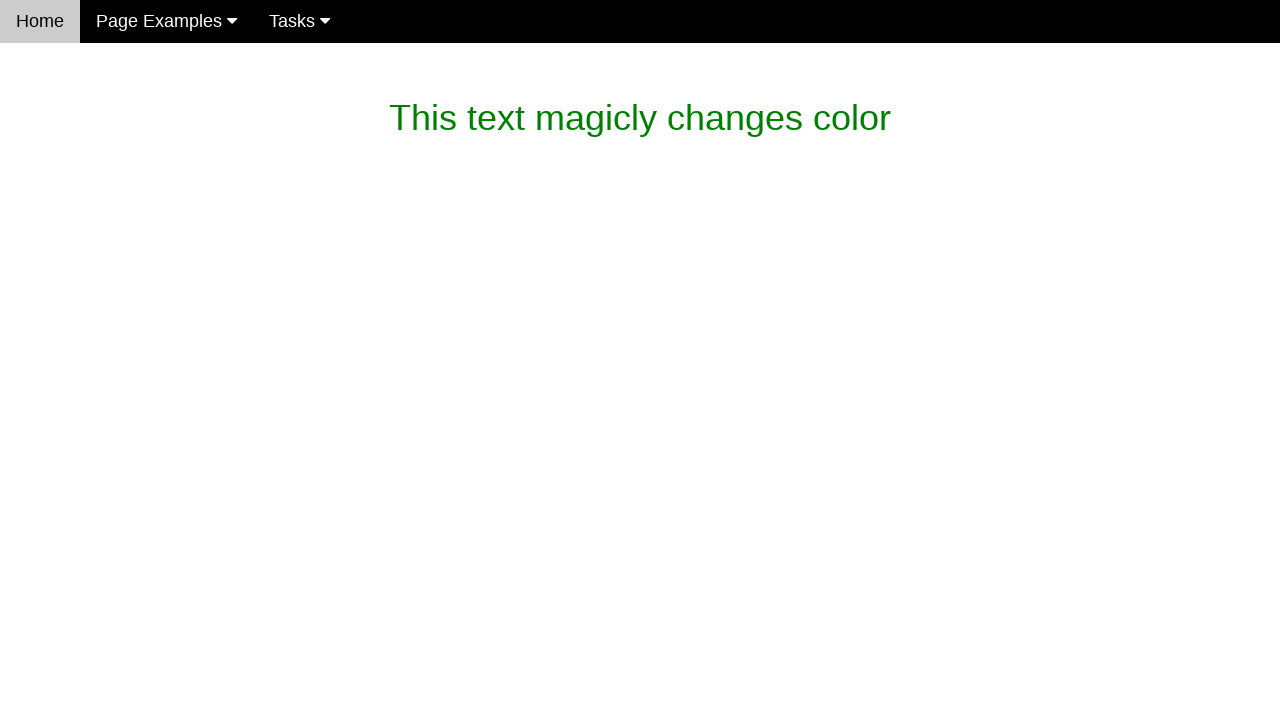

Waited for #magic_text element to appear
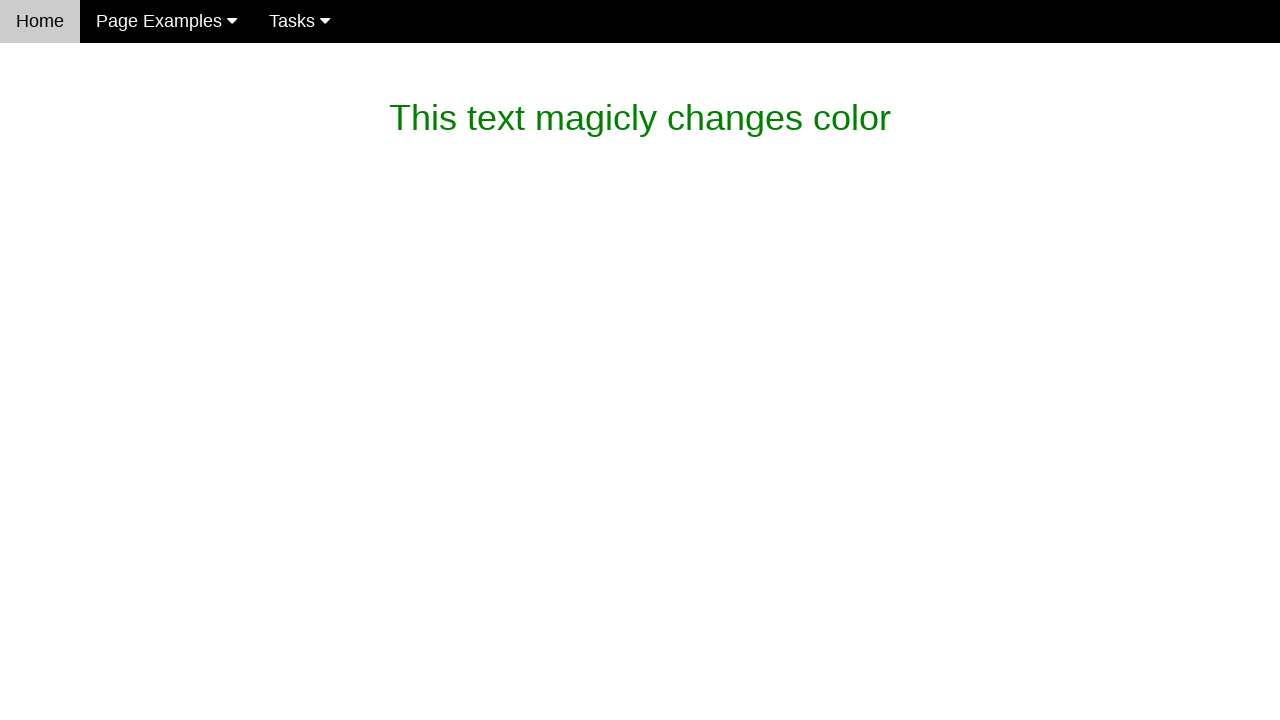

Waited for paragraph to contain 'What is this magic? It's dev magic~' text
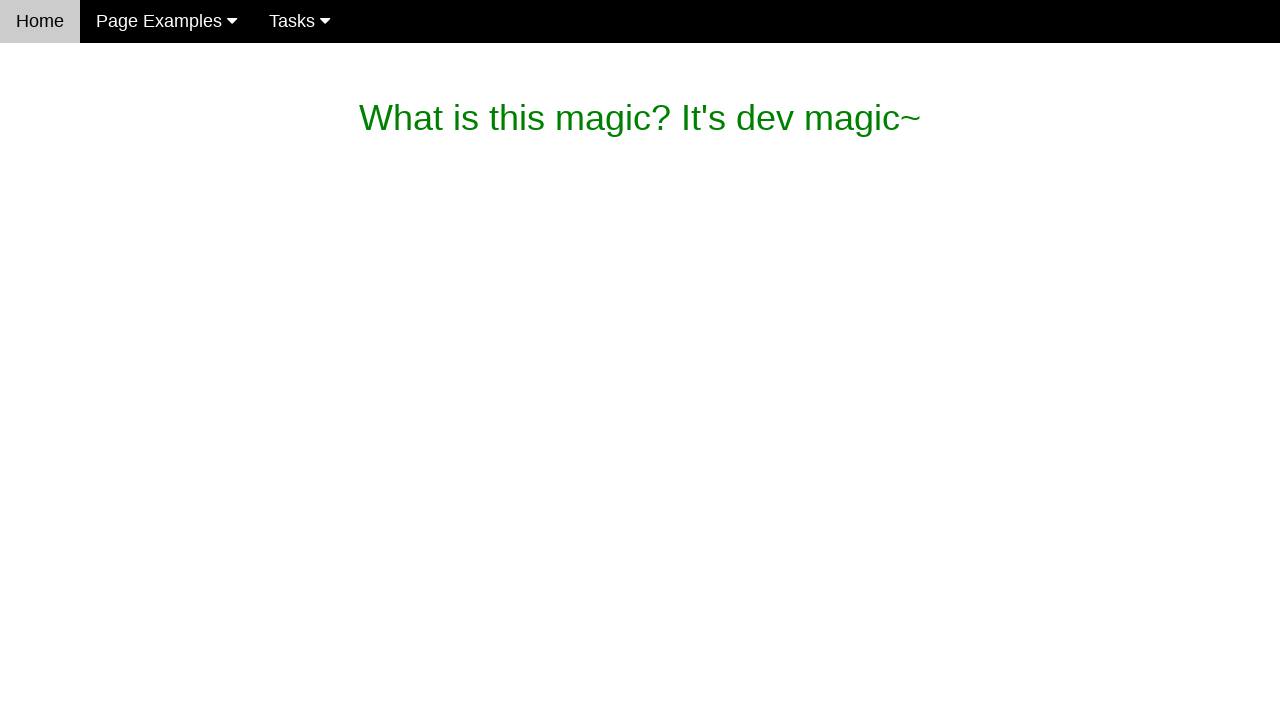

Verified that #magic_text contains expected text 'What is this magic? It's dev magic~'
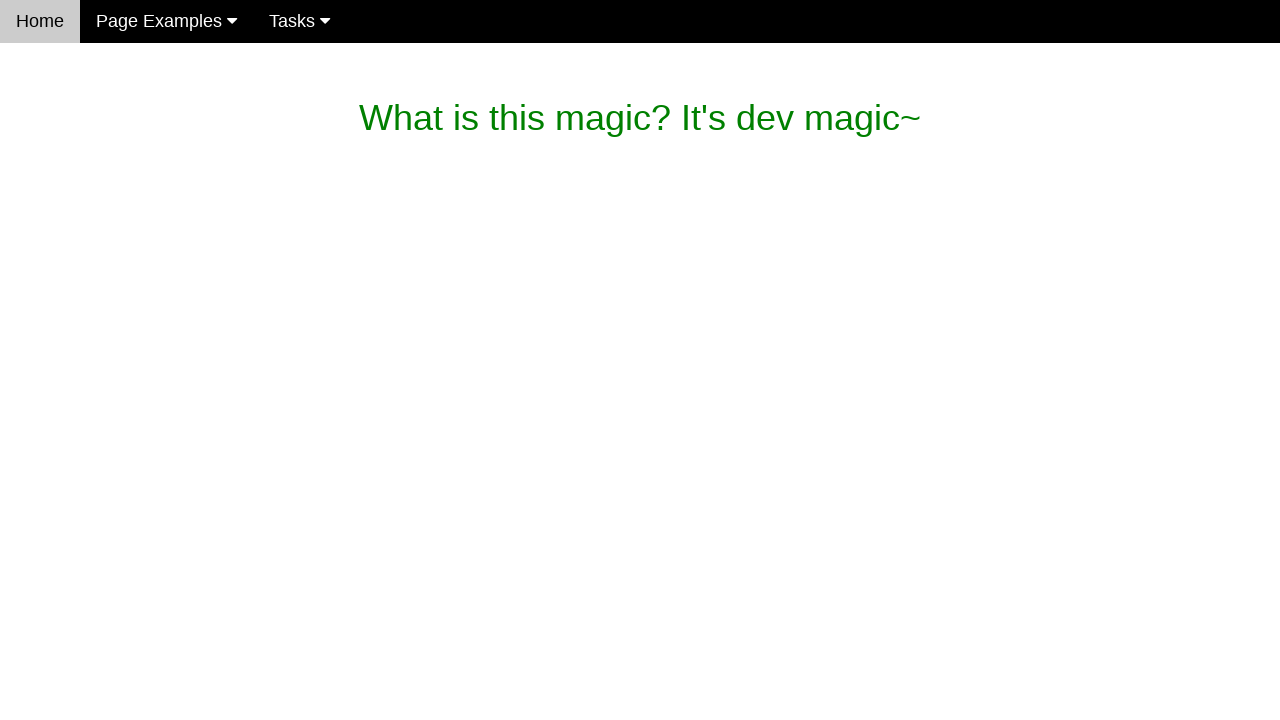

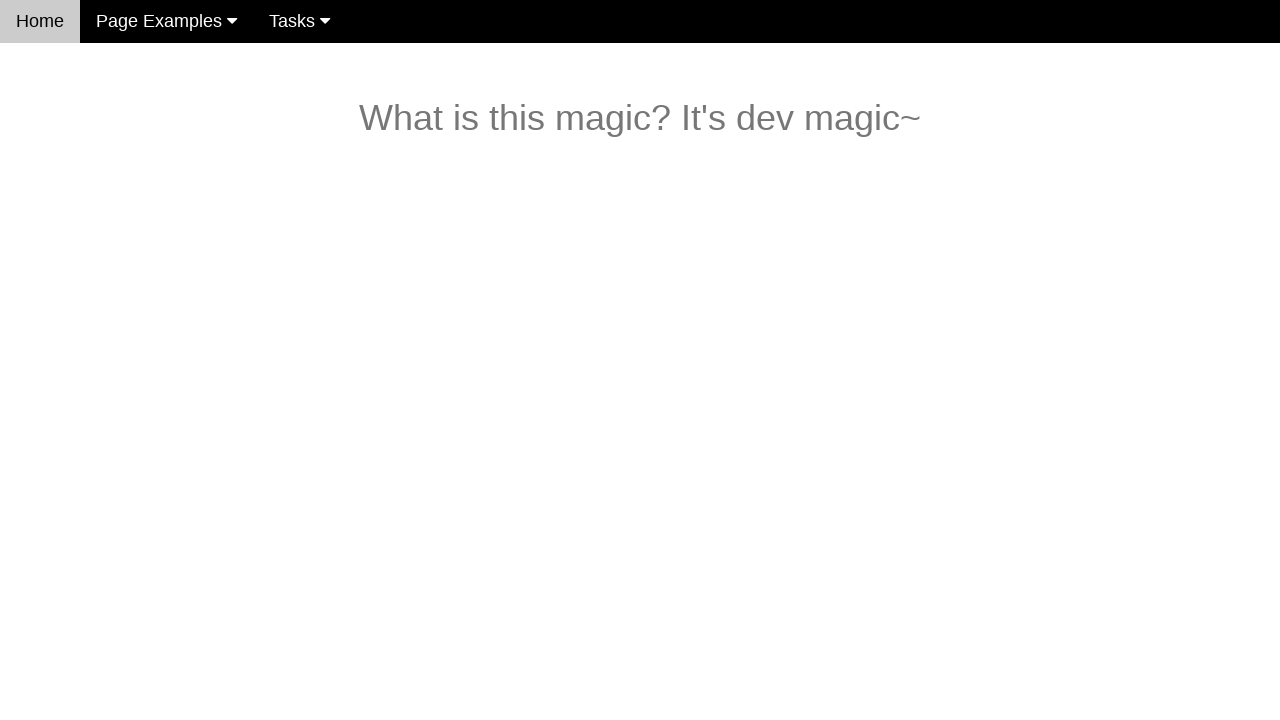